Tests the Double Click Me button on DemoQA buttons page by double-clicking it and verifying the double click confirmation message appears

Starting URL: https://demoqa.com/elements

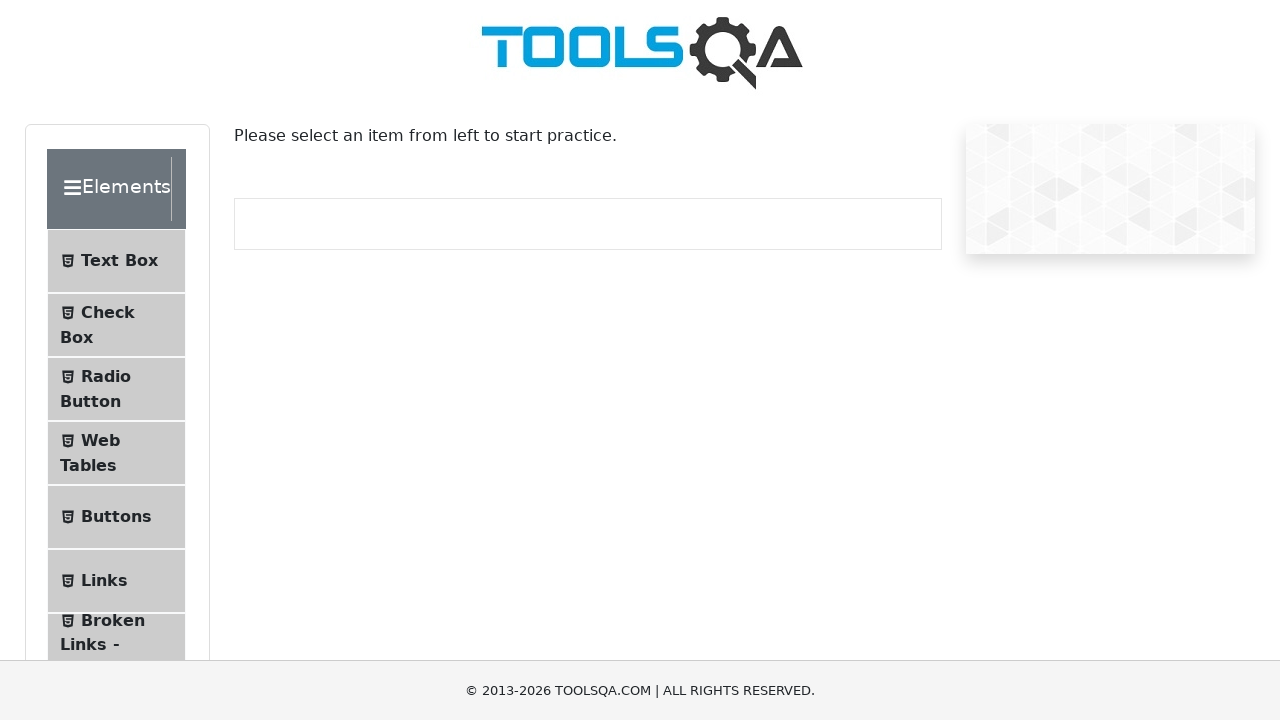

Clicked Buttons menu item to navigate to buttons page at (116, 517) on li:has-text('Buttons')
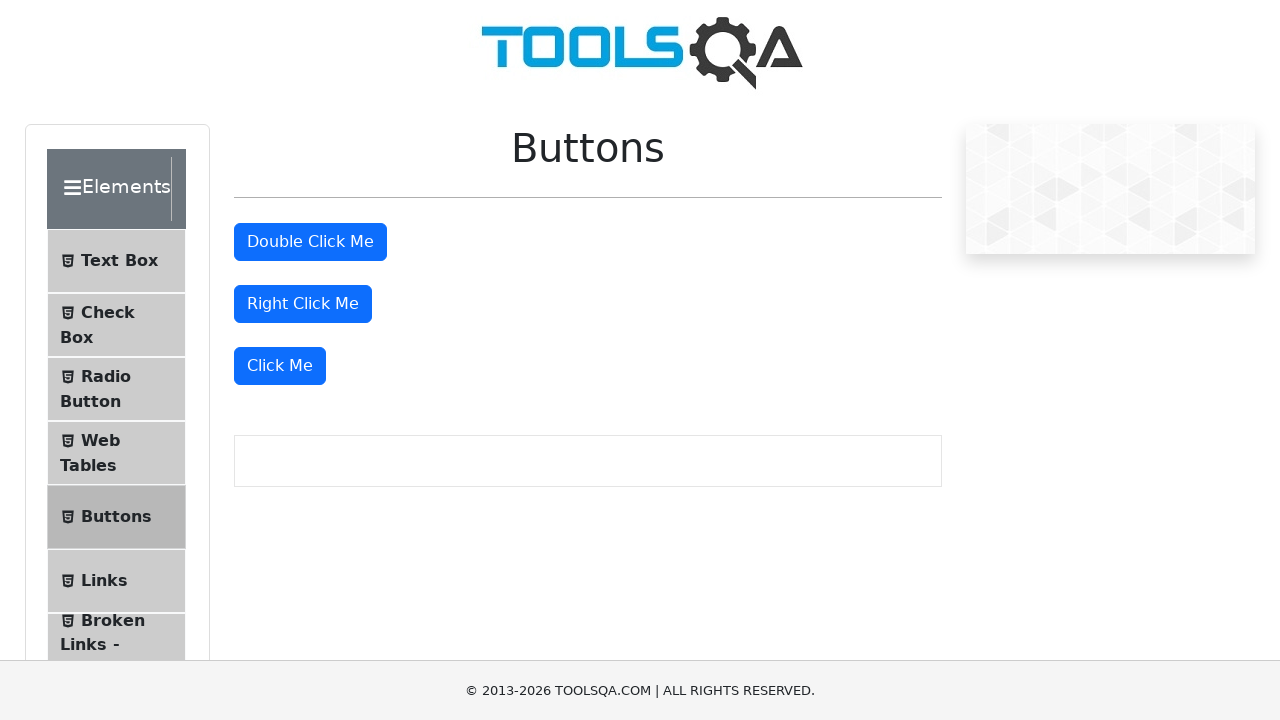

Buttons page loaded successfully
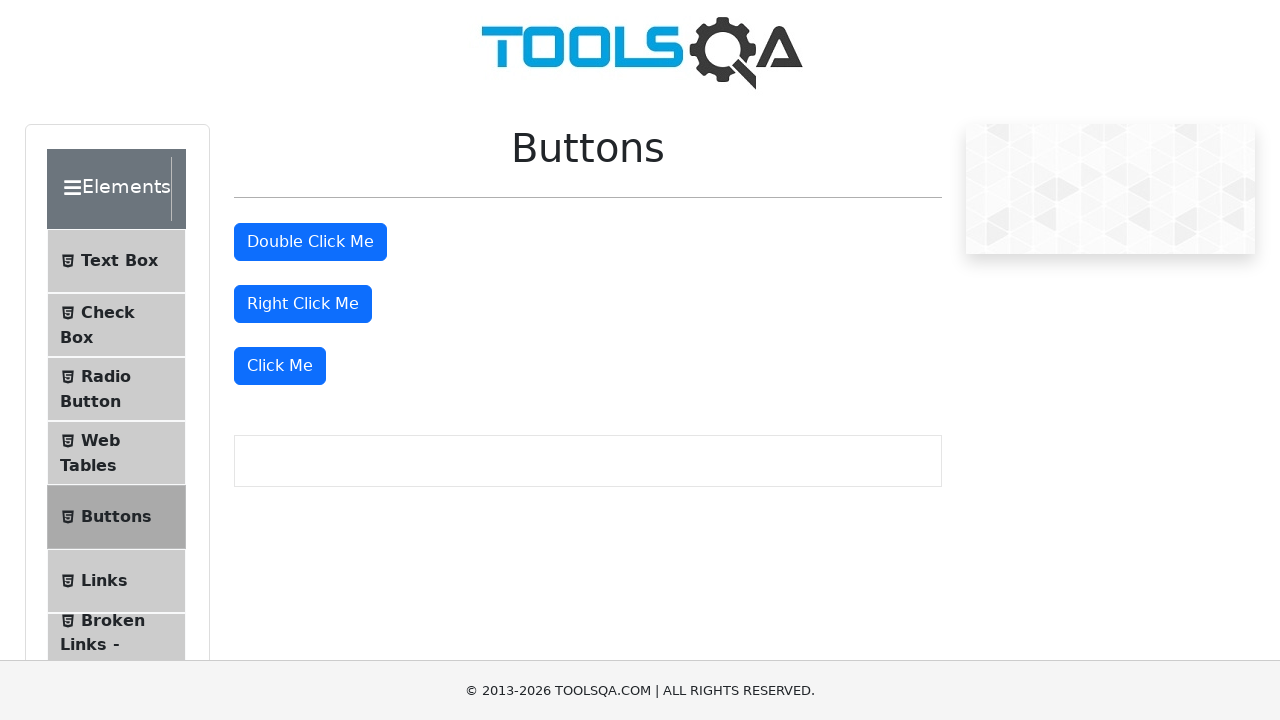

Double-clicked the 'Double Click Me' button at (310, 242) on internal:role=button[name="Double Click Me"i]
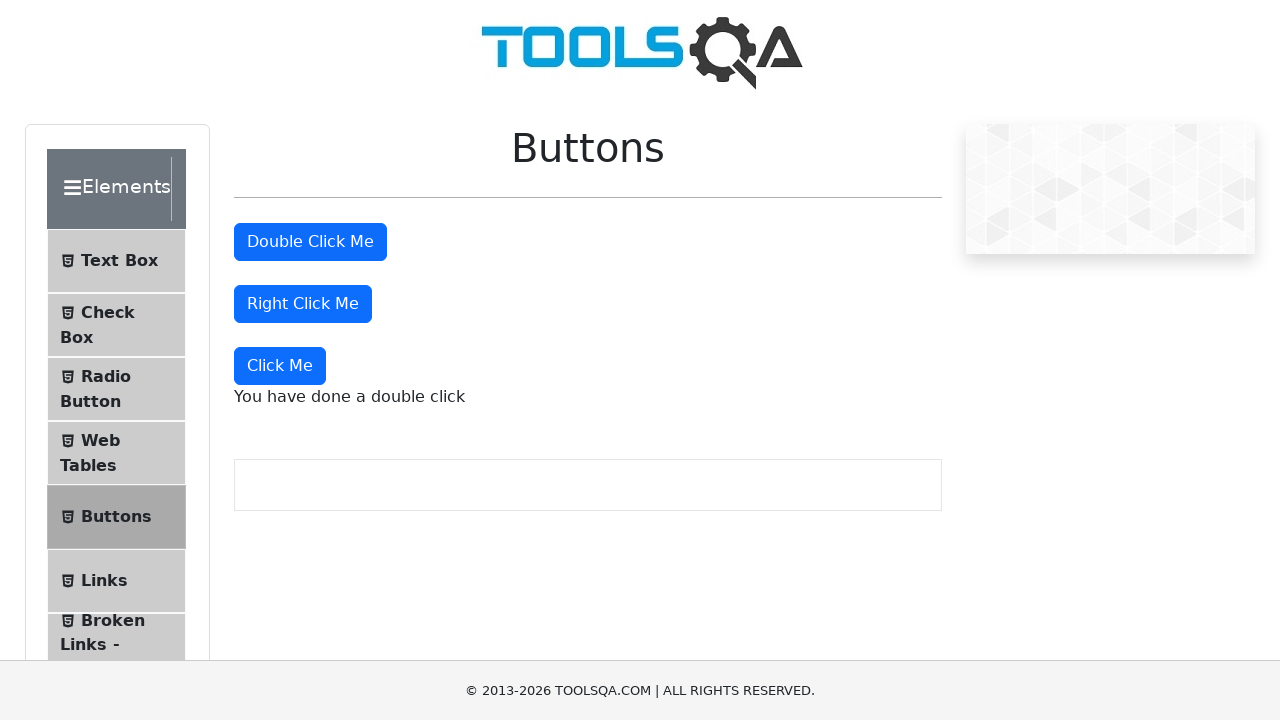

Double click confirmation message appeared
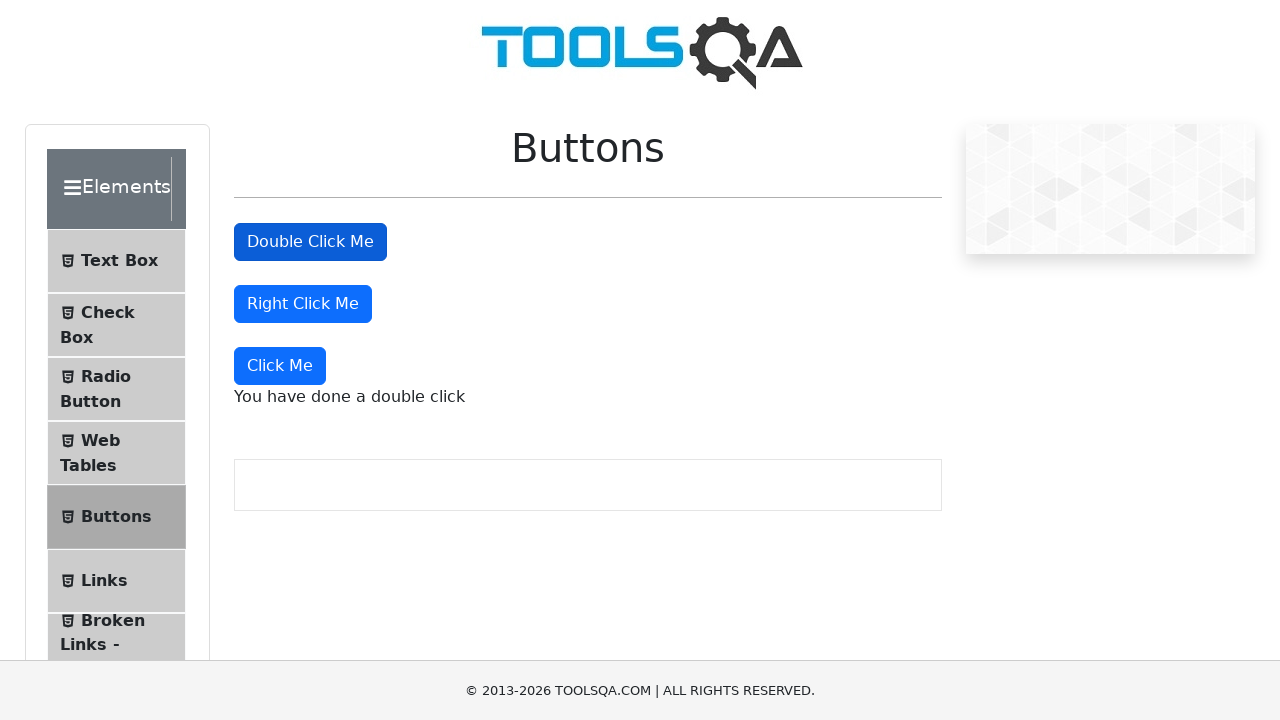

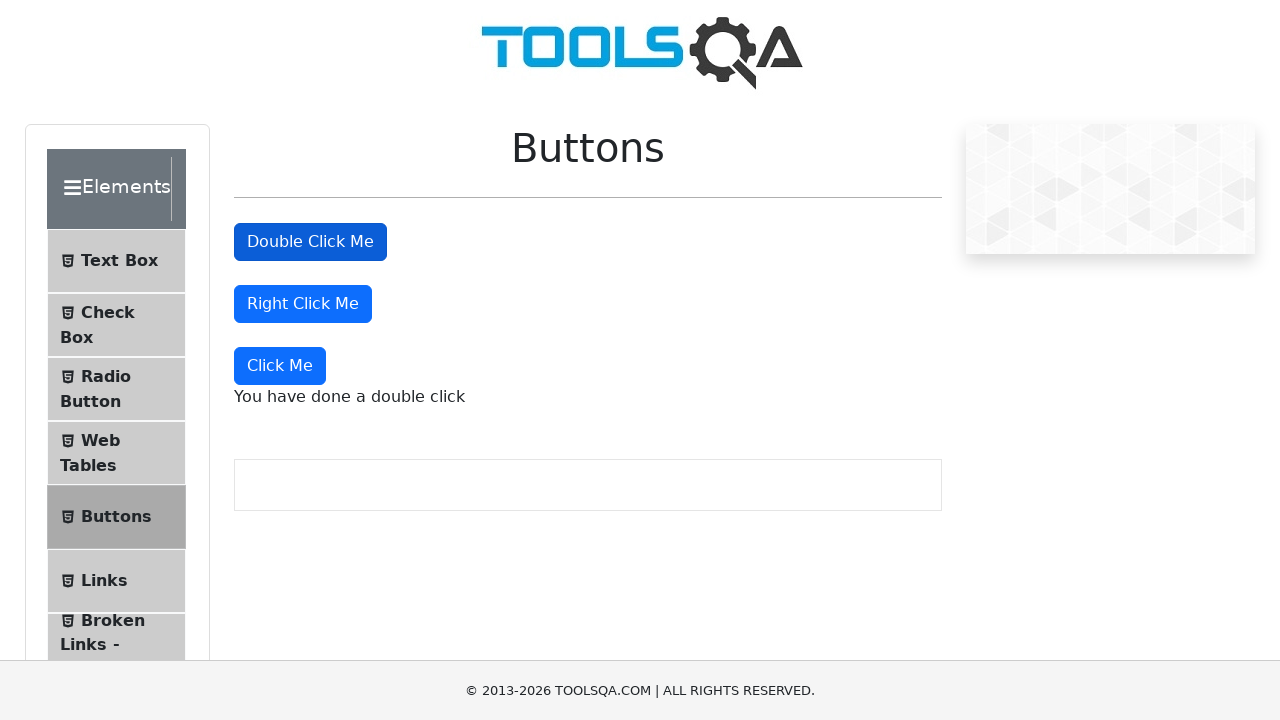